Tests window handling functionality by opening a new window, switching to it, filling a form field, then closing the new window and returning to the parent window

Starting URL: https://www.hyrtutorials.com/p/window-handles-practice.html

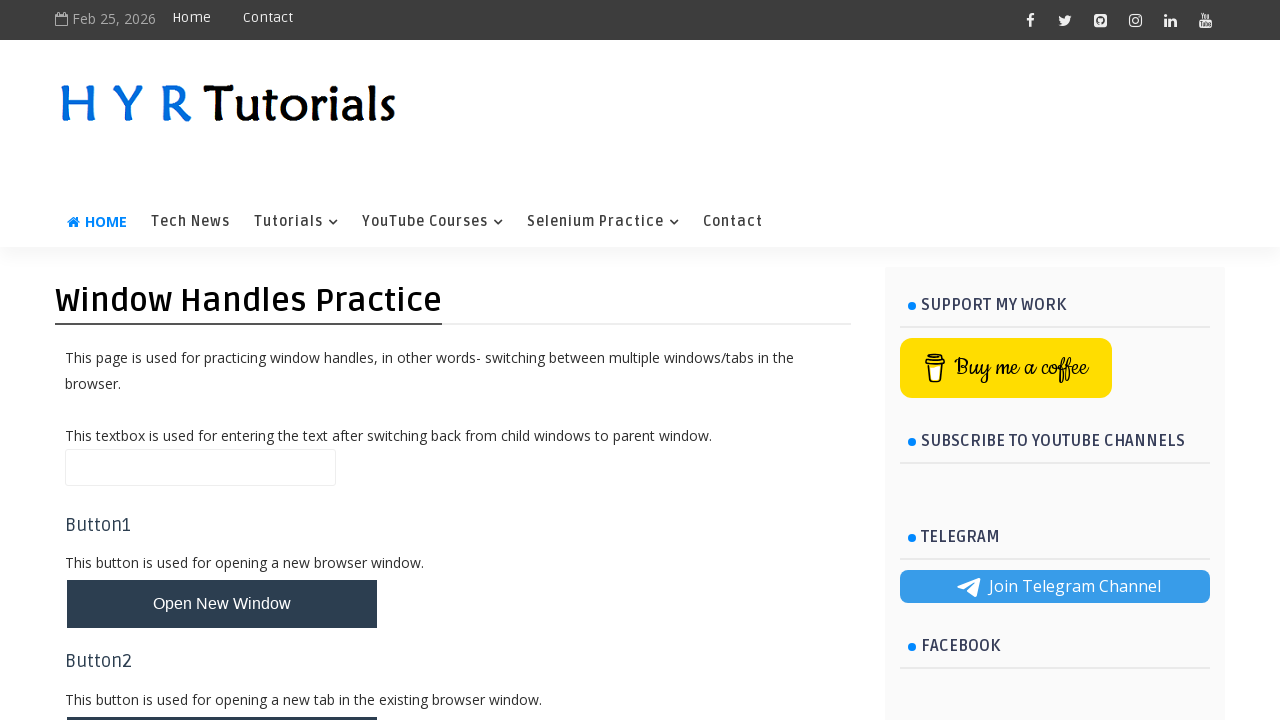

Clicked button to open new window at (222, 604) on #newWindowBtn
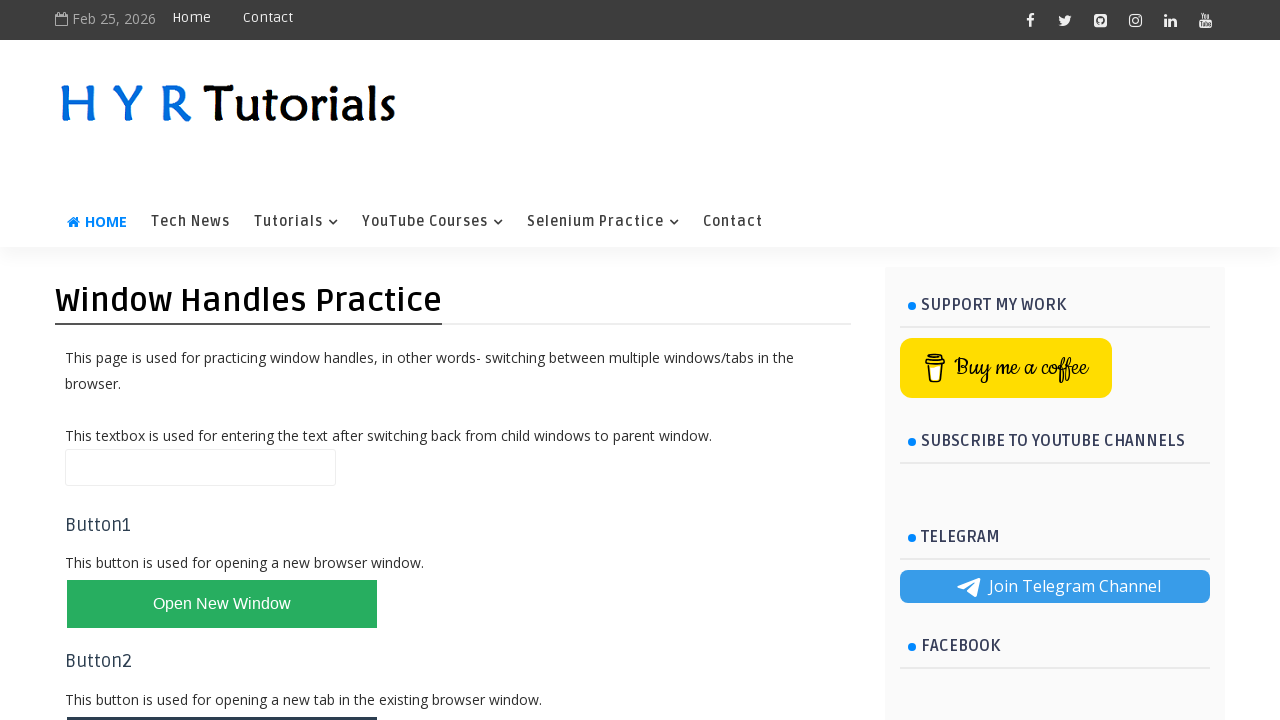

New window opened and captured
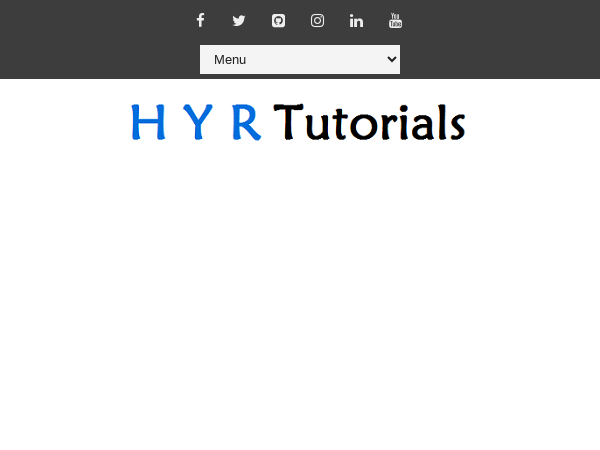

Filled first name field with 'jai' in new window on #firstName
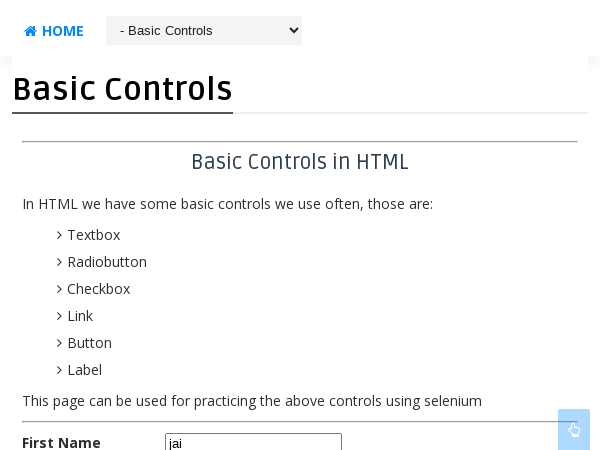

Closed new window
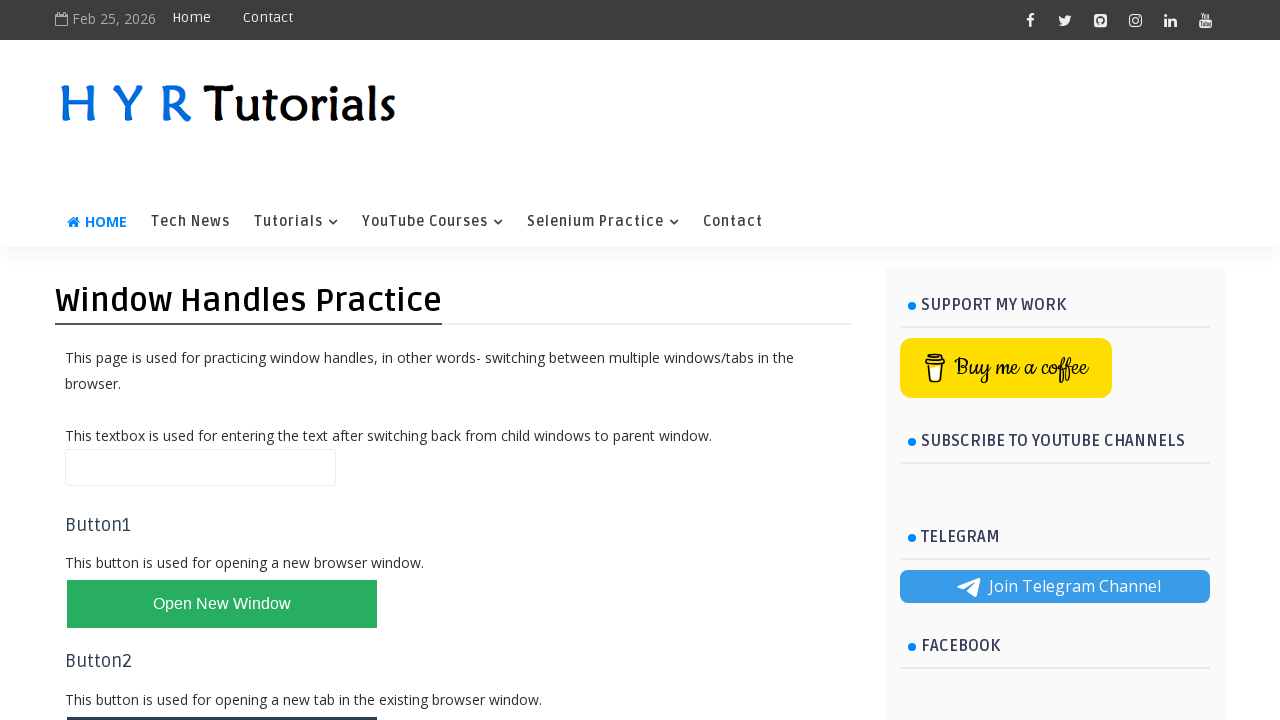

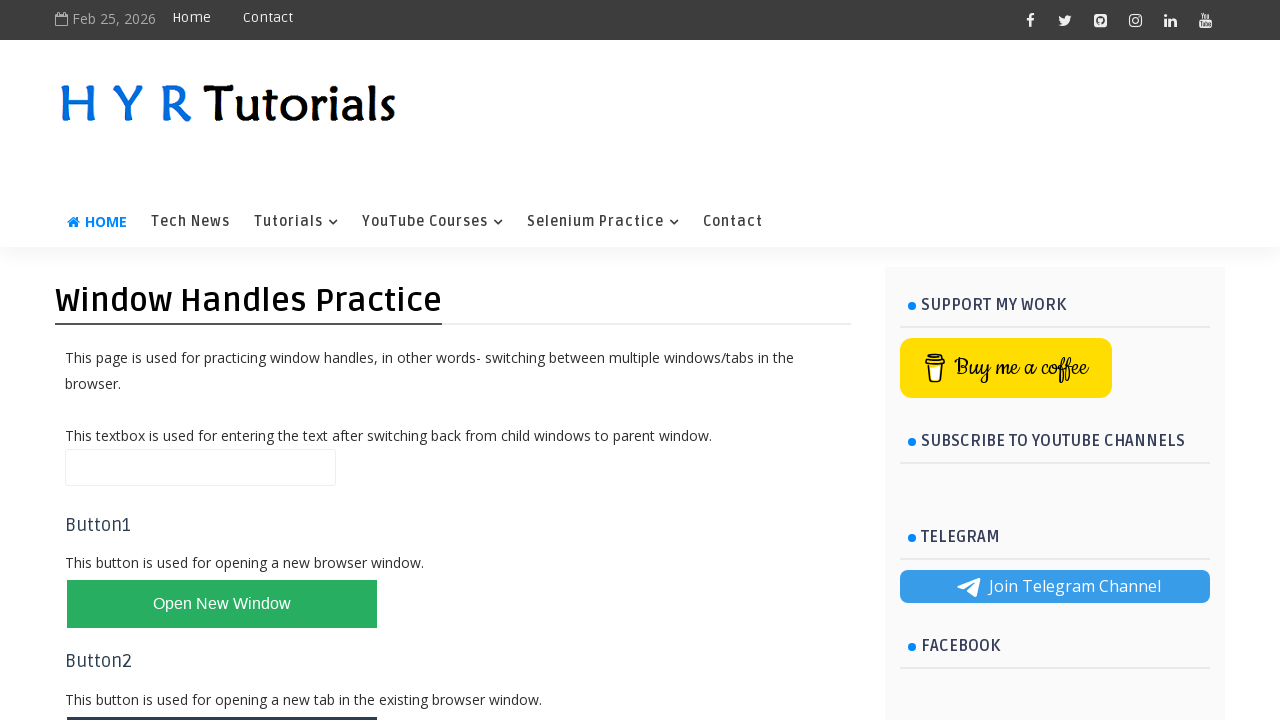